Tests right-click context menu functionality by right-clicking on an element and selecting the "Copy" option from the context menu

Starting URL: https://swisnl.github.io/jQuery-contextMenu/demo.html

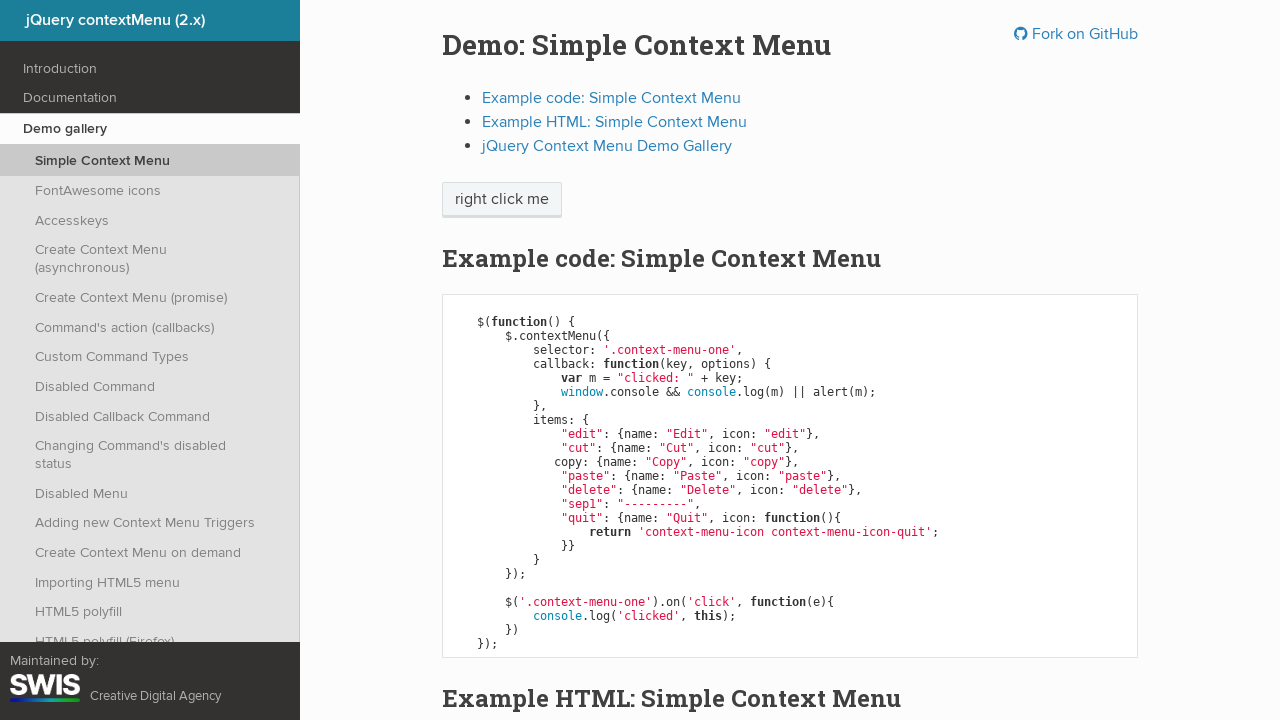

Located the 'right click me' element
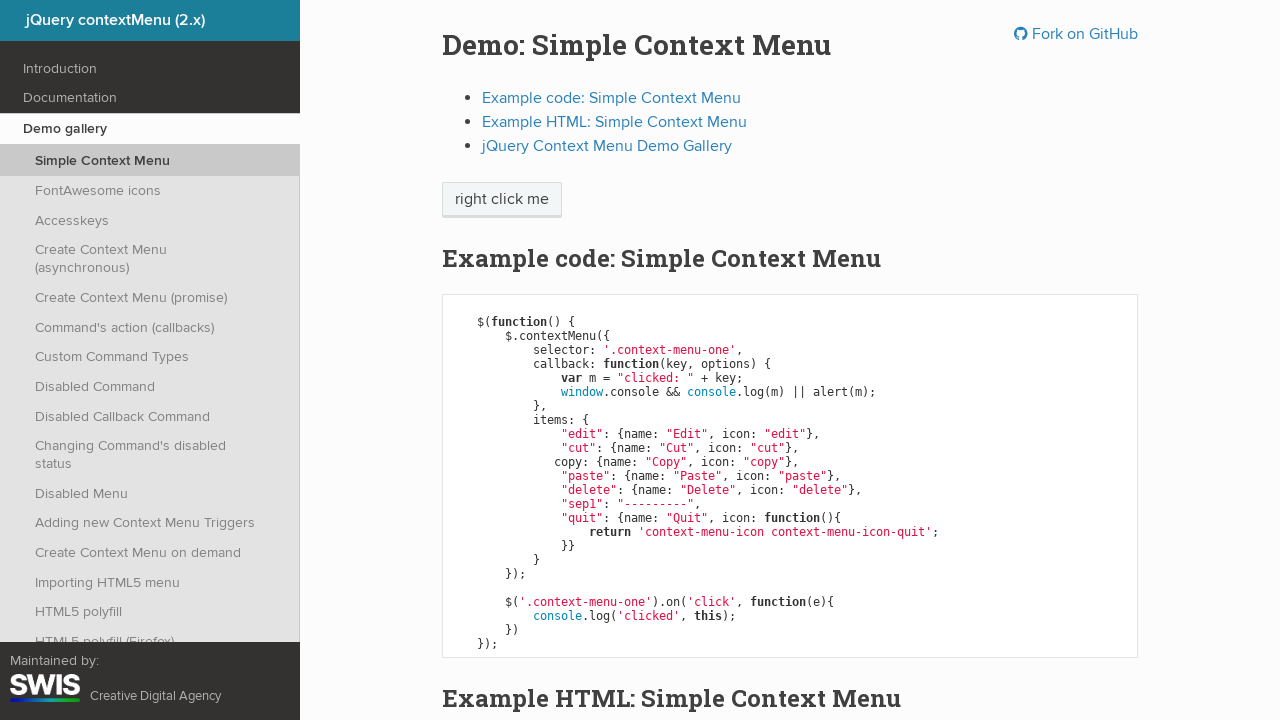

Right-clicked on the target element at (502, 200) on xpath=//span[text()='right click me']
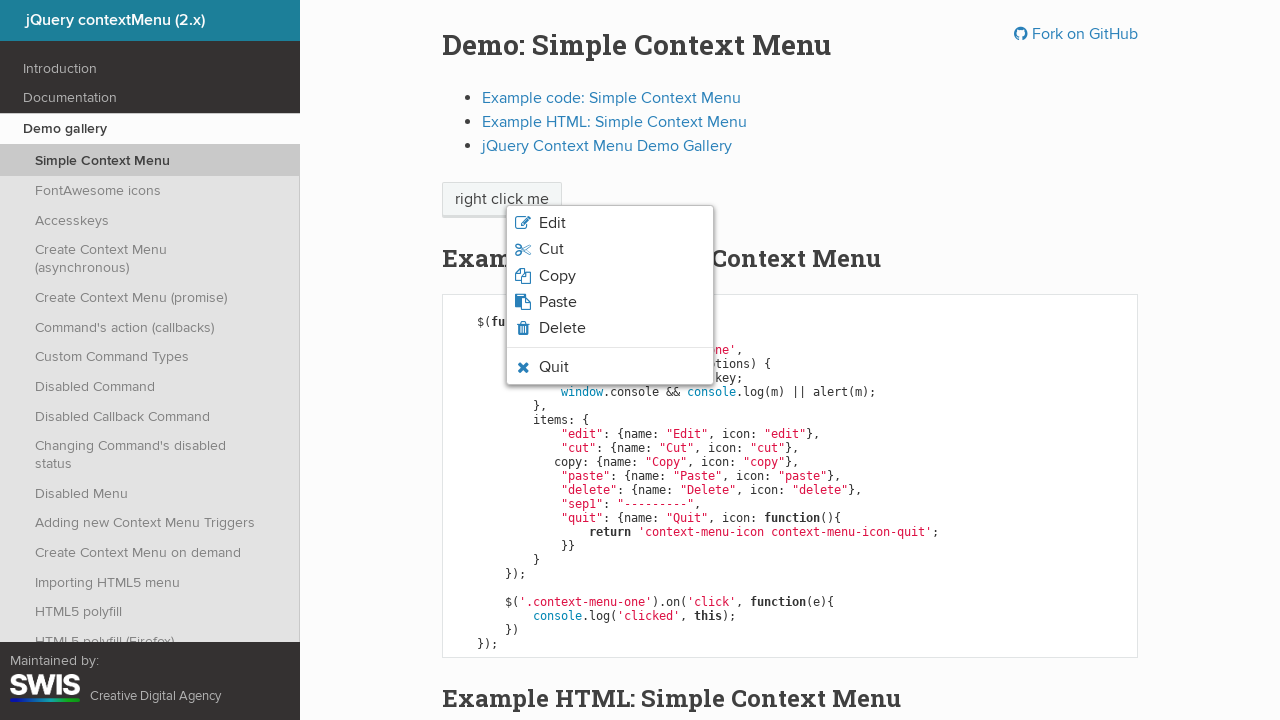

Context menu appeared
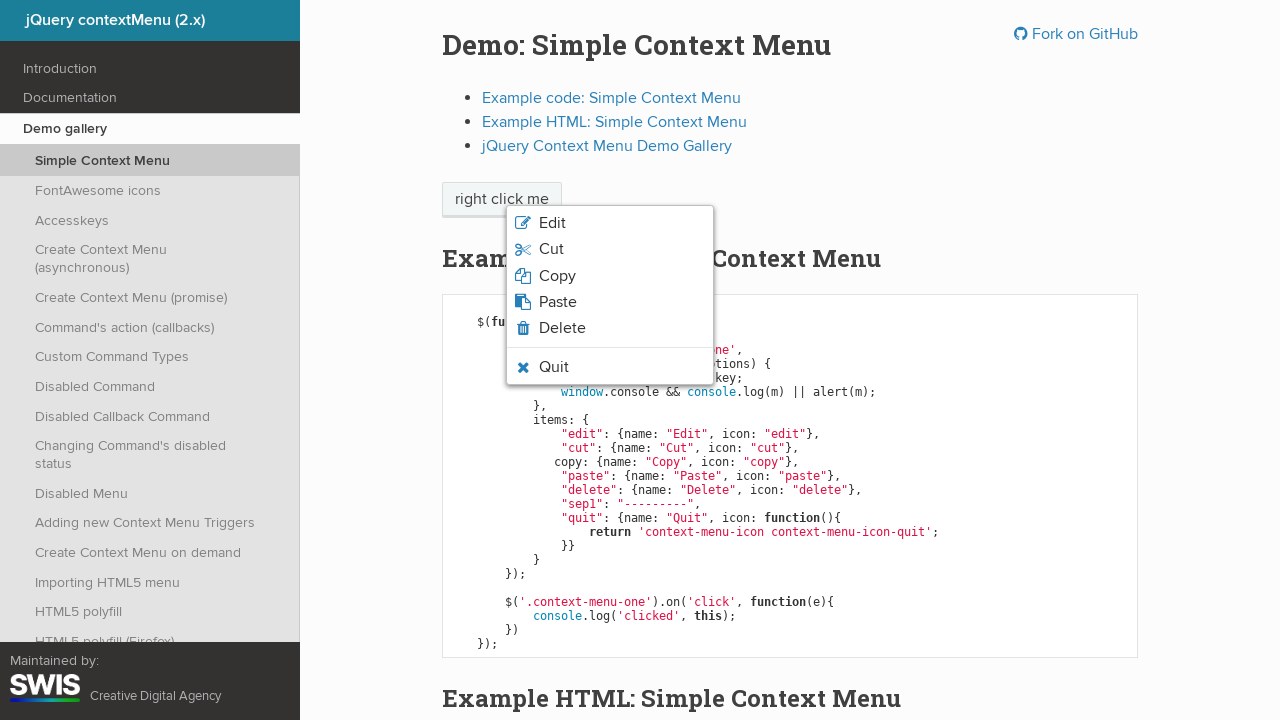

Clicked 'Copy' option from context menu at (610, 276) on ul.context-menu-list > li:not(.context-menu-separator) >> nth=2
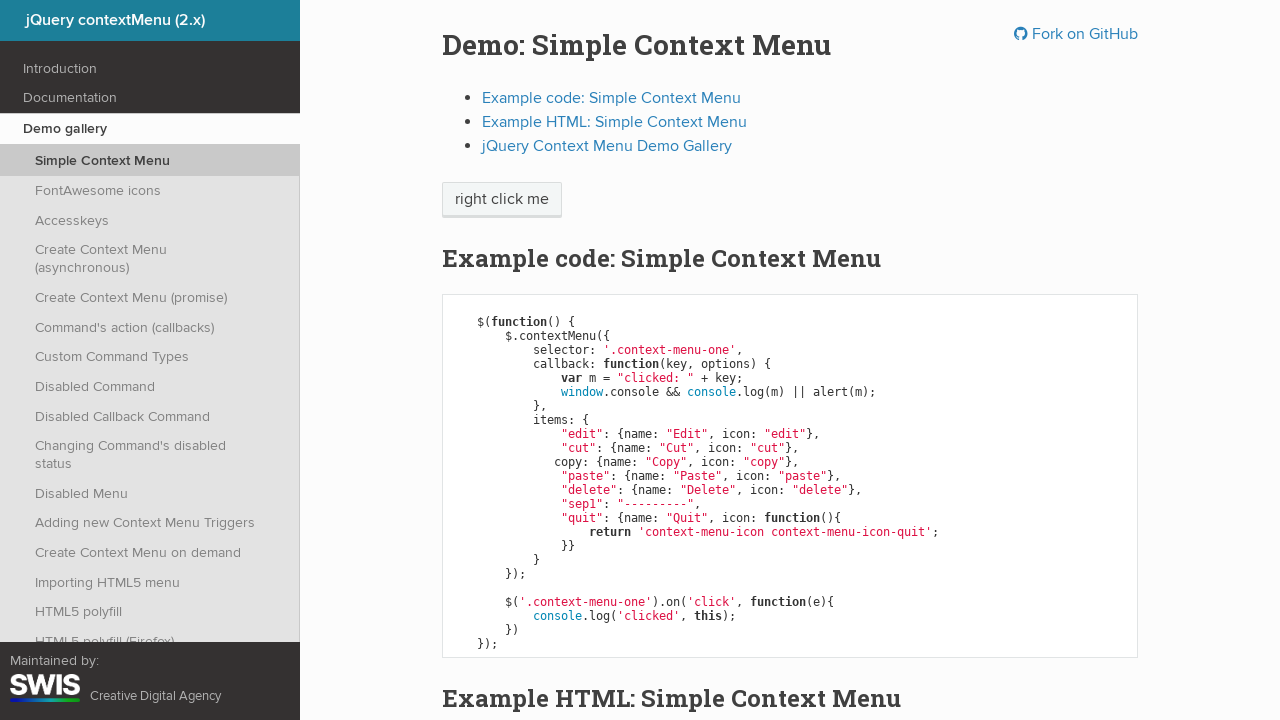

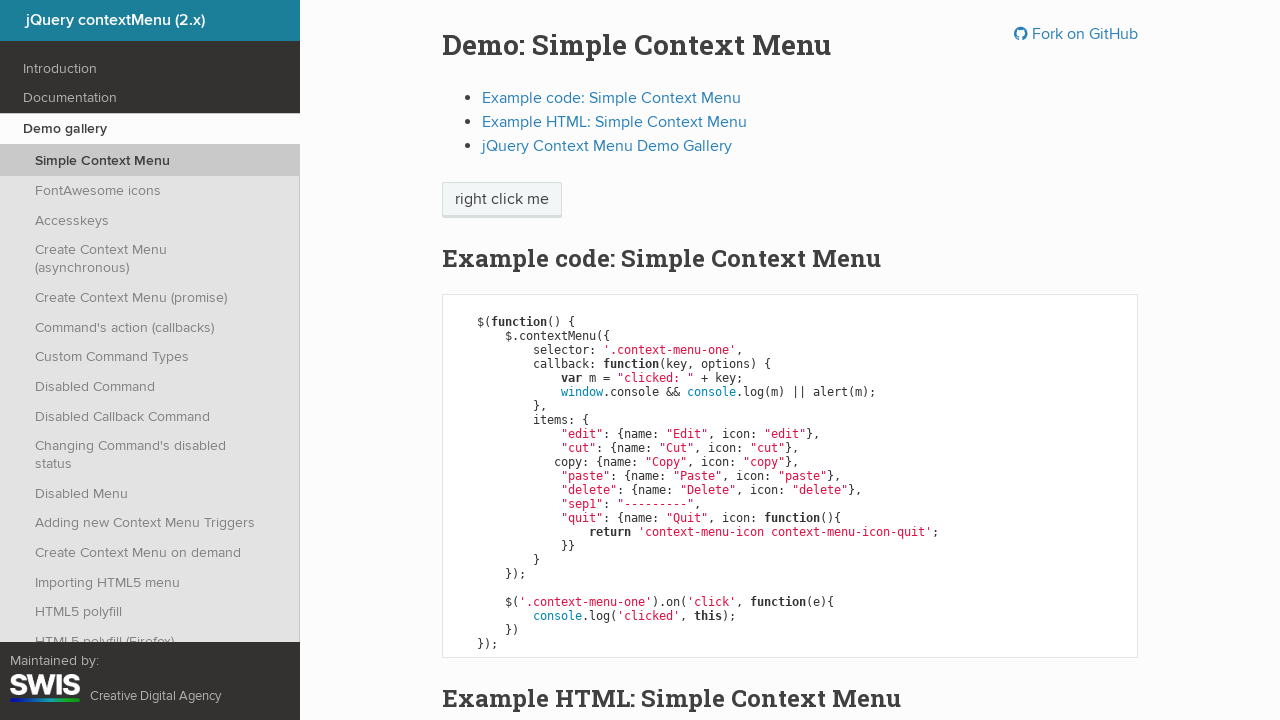